Tests the ISTQB button by clicking it and verifying navigation to the ISTQB foundation level page

Starting URL: https://toolsqa.com/

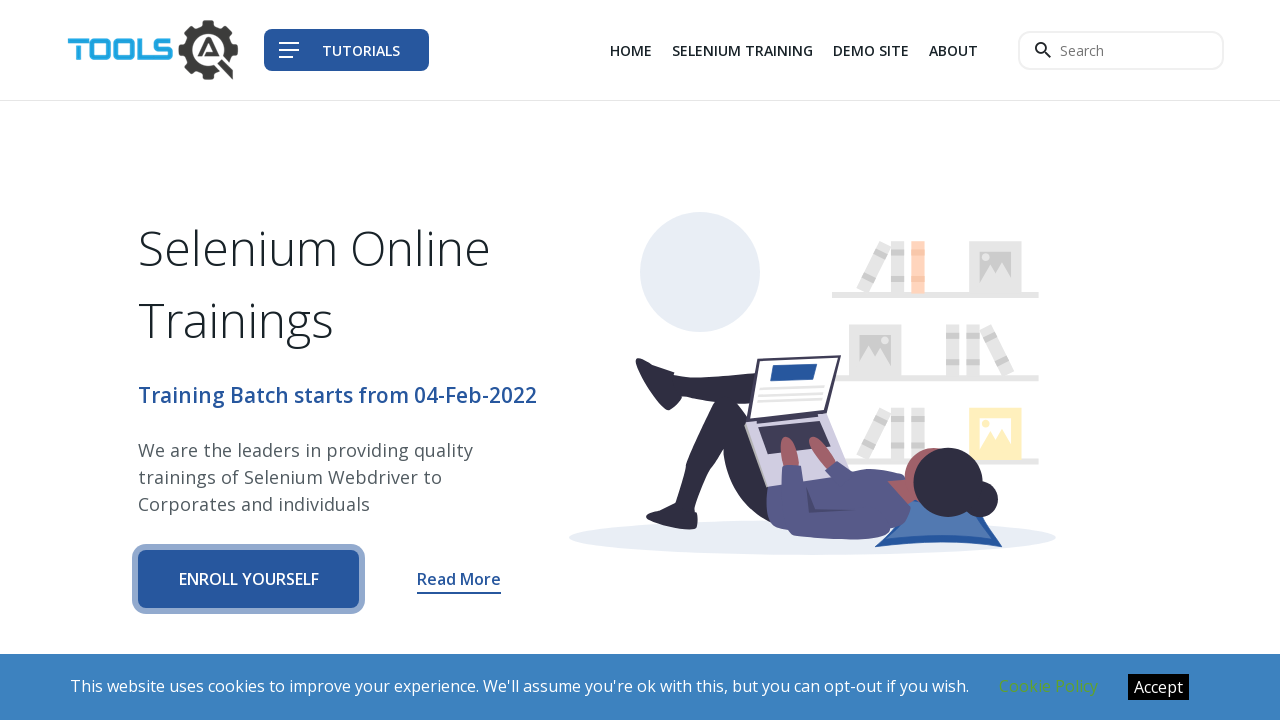

Clicked the ISTQB button at (640, 360) on xpath=/html[1]/body[1]/div[1]/div[2]/div[1]/div[1]/div[1]/a[3]
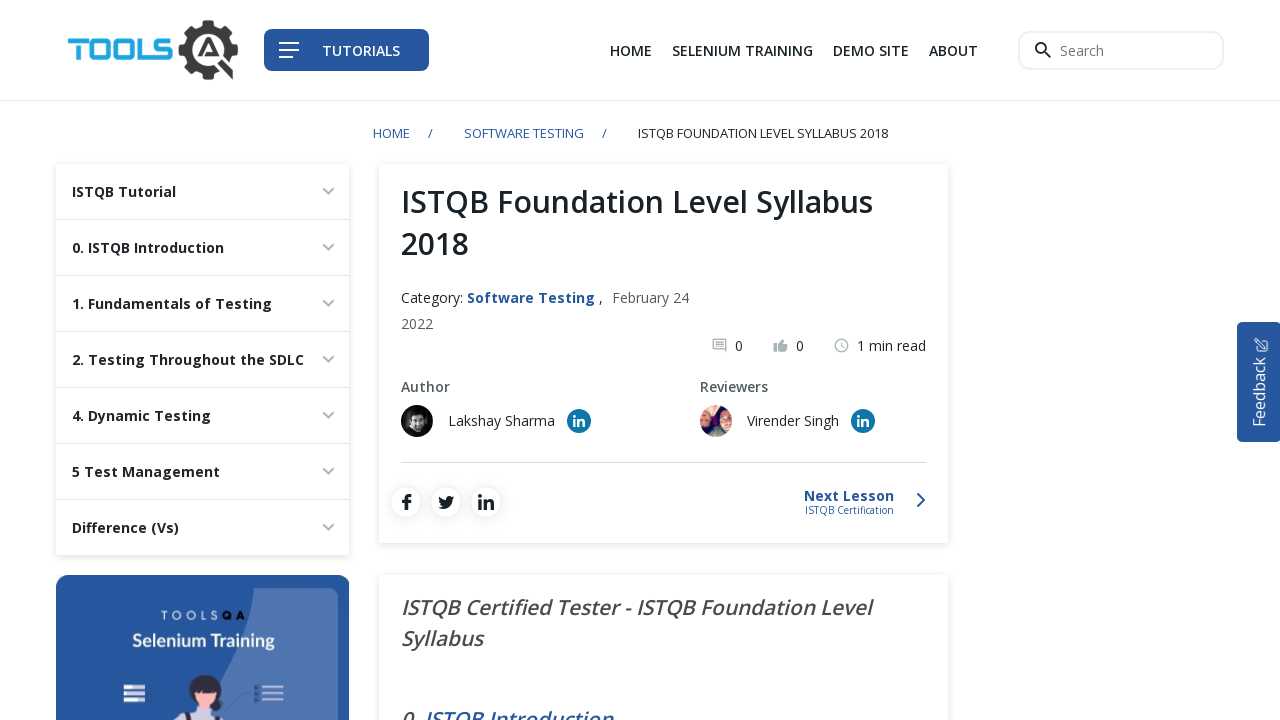

Navigated to ISTQB foundation level page
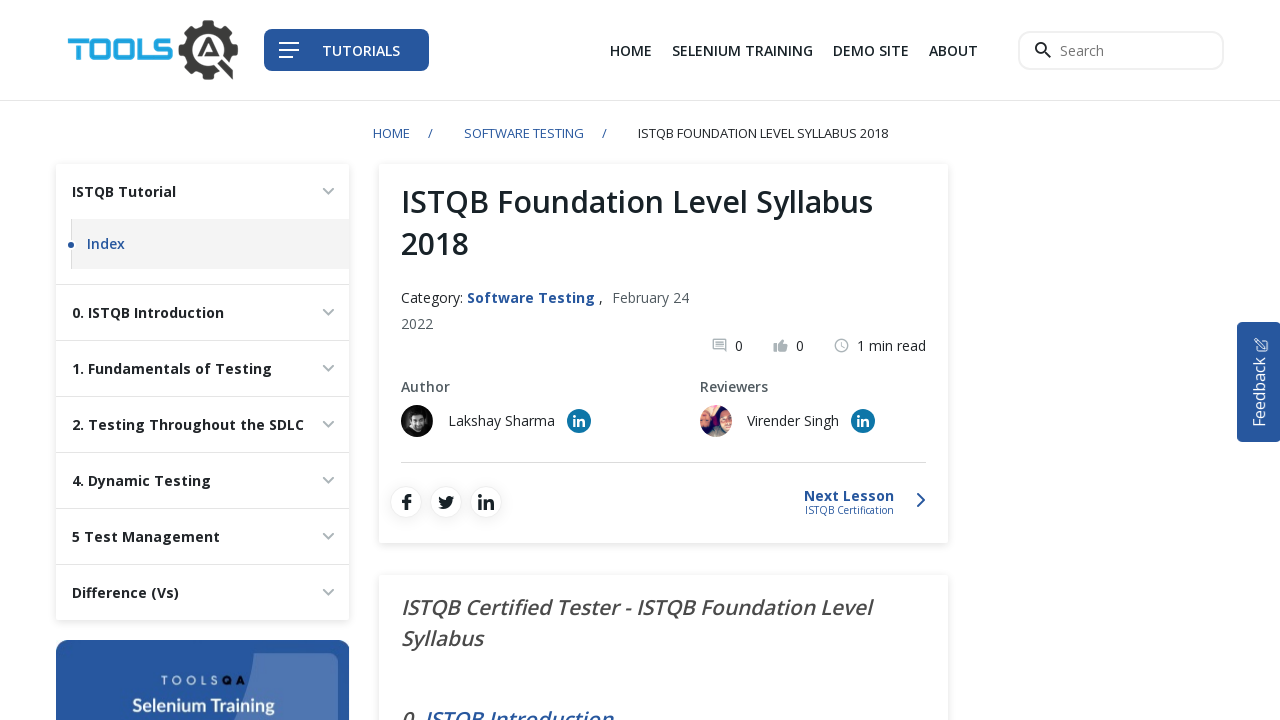

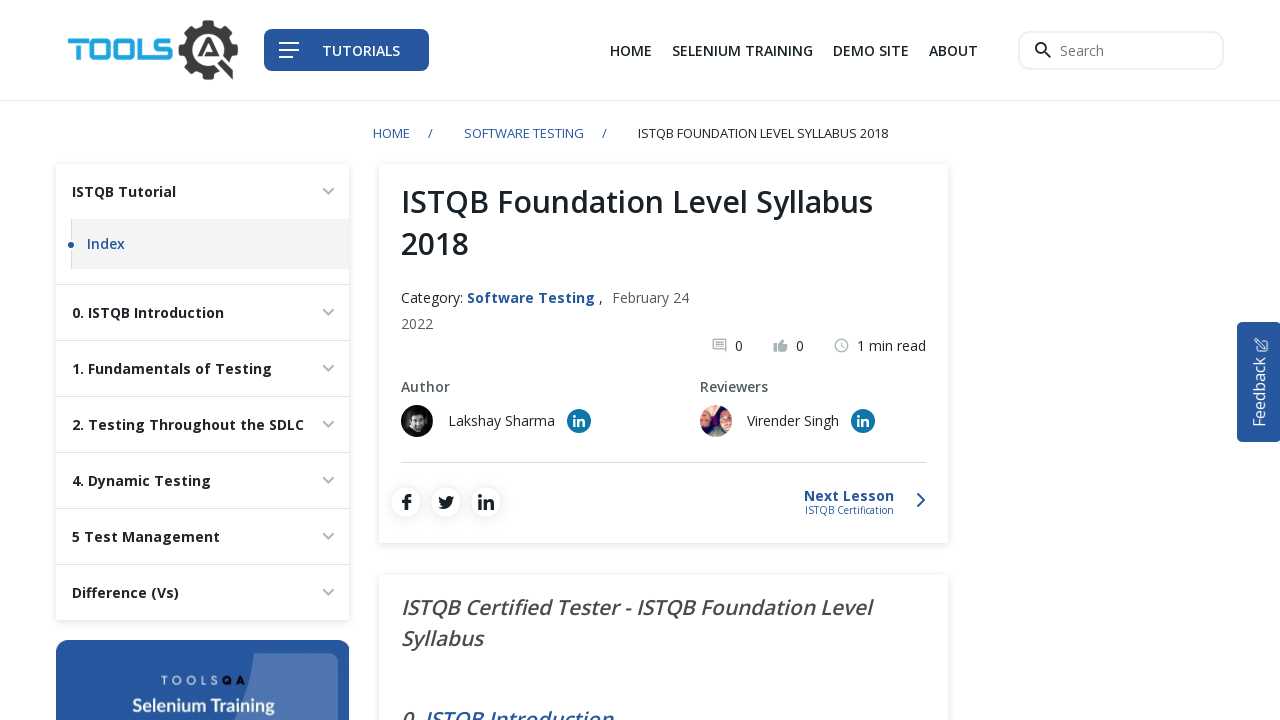